Navigates to important pages on Netlify (homepage, products, pricing) and verifies that each page has proper heading structure with at least one main heading (h1) and multiple headings overall.

Starting URL: https://www.netlify.com/

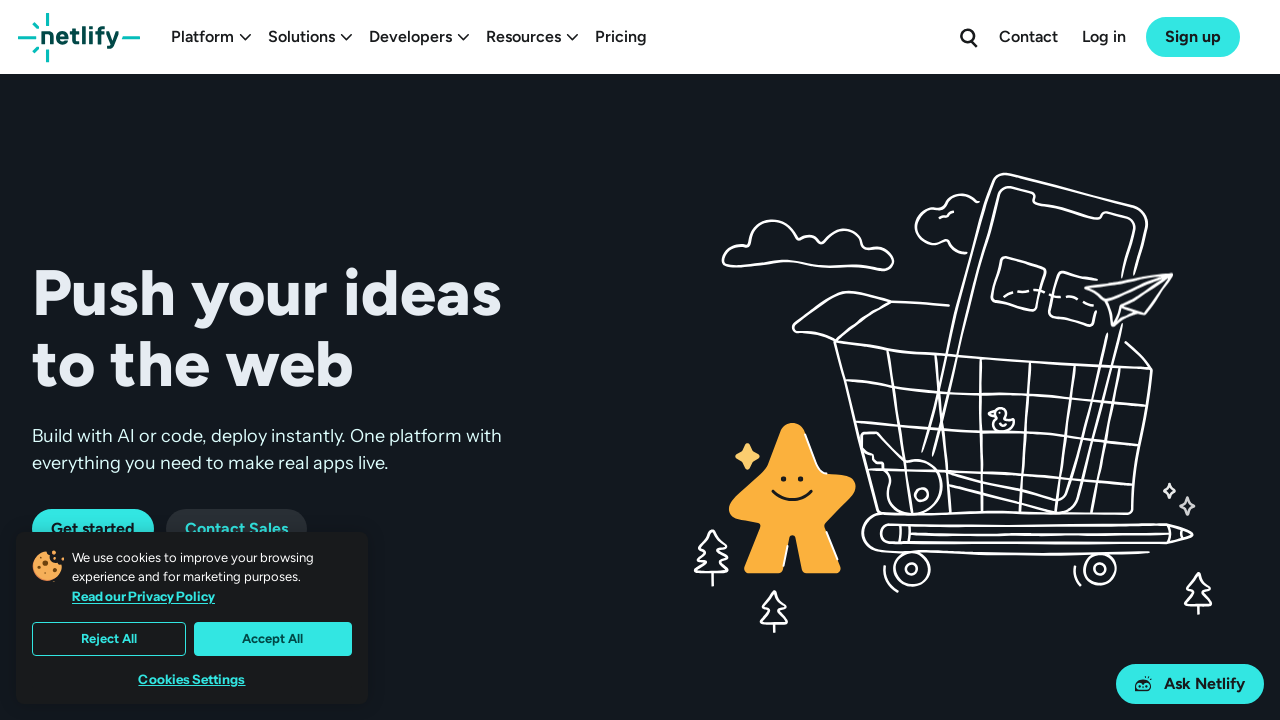

Waited for homepage to load (domcontentloaded state)
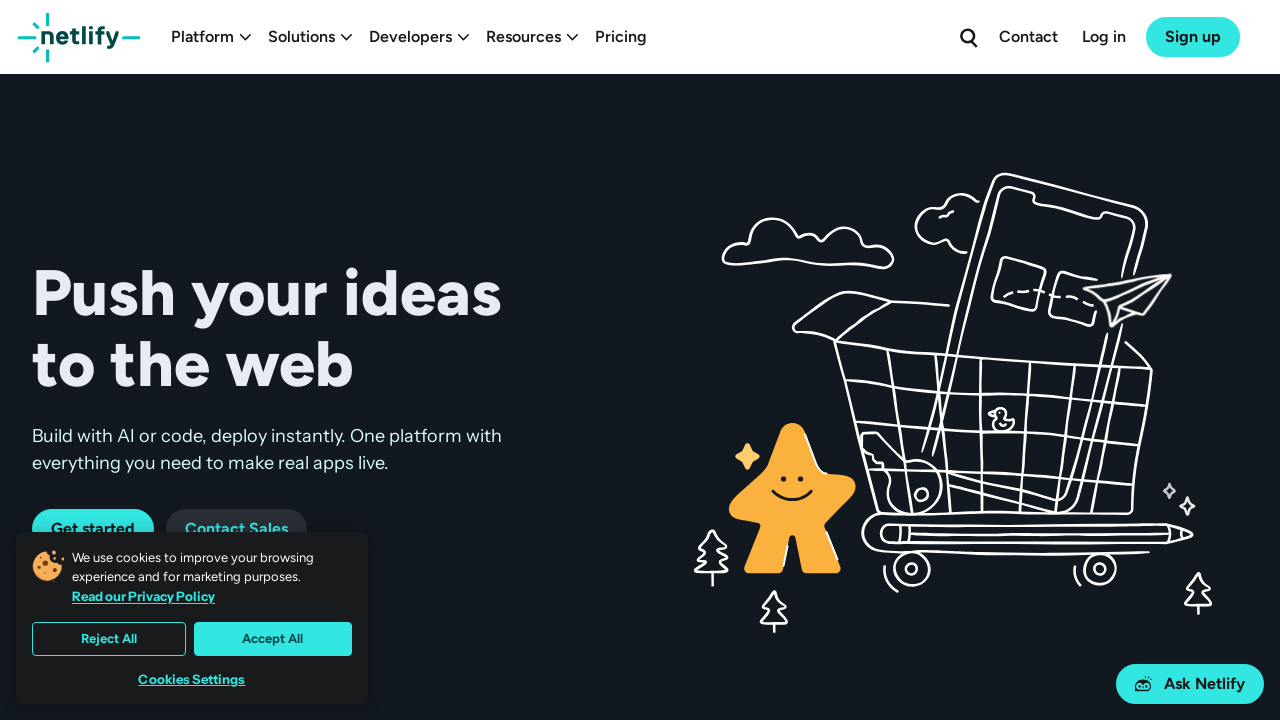

Main element found on homepage
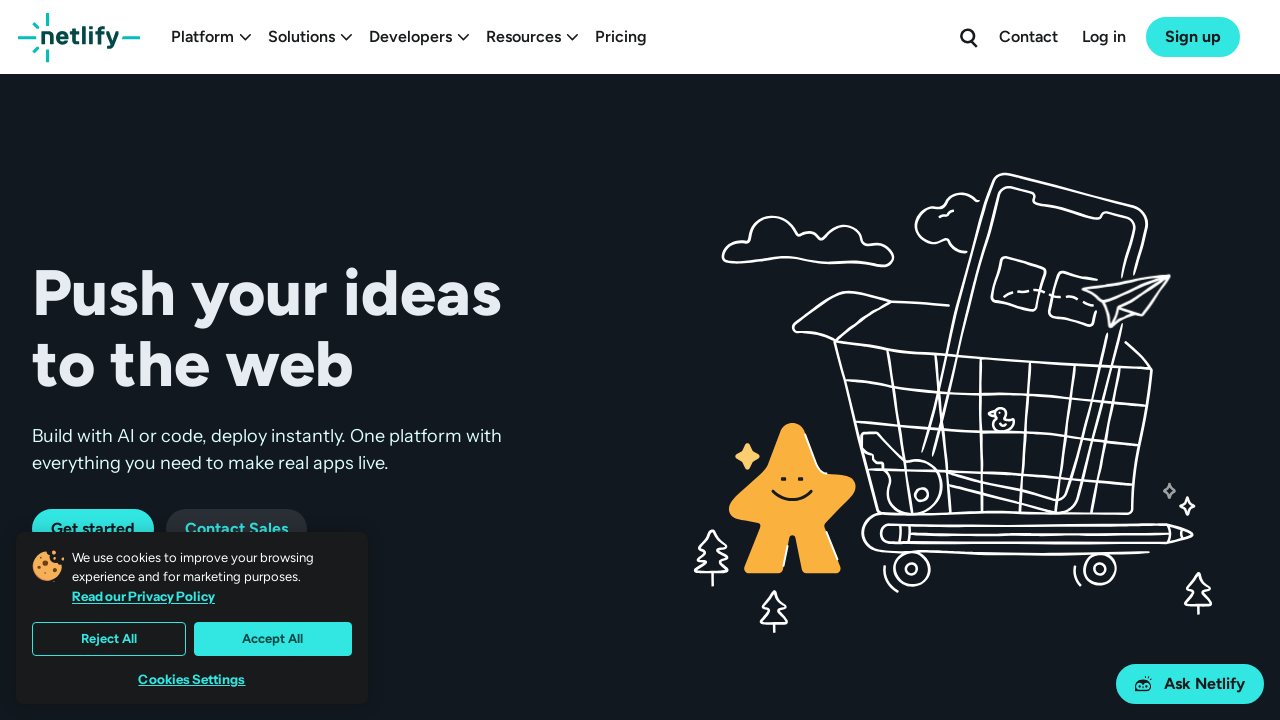

Verified homepage has at least one main heading (h1)
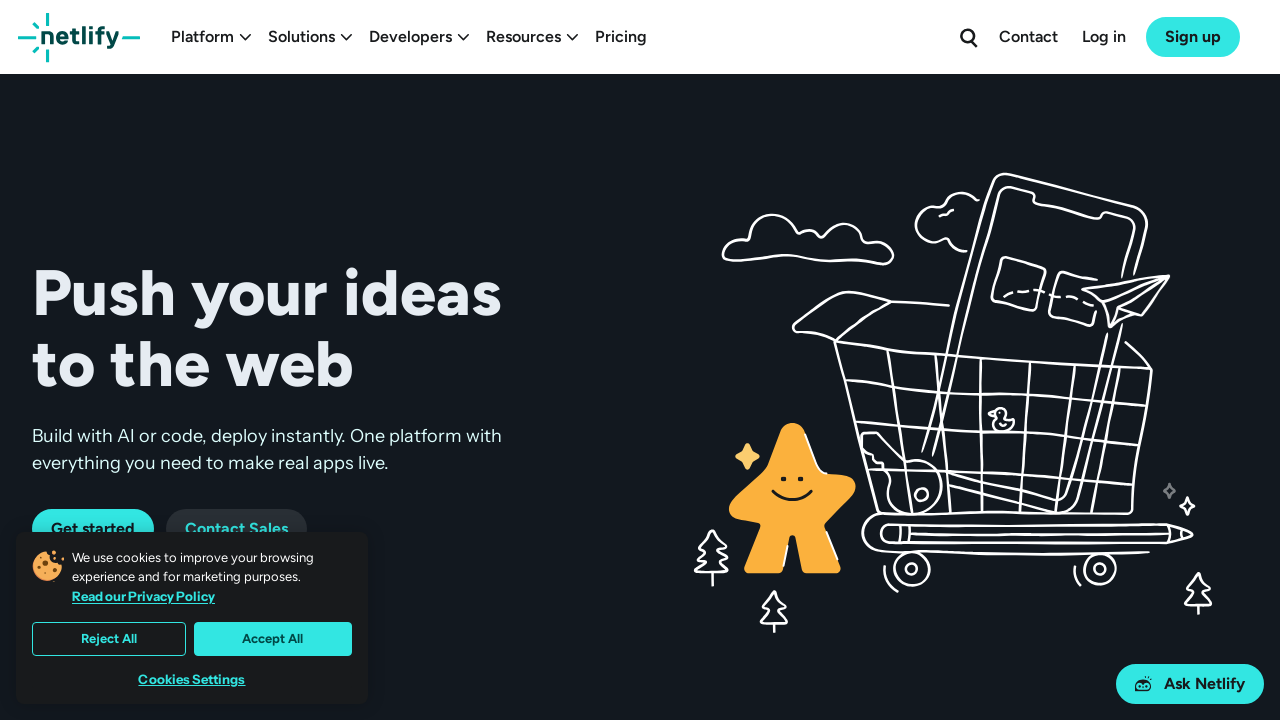

Verified homepage has proper heading structure with 39 headings
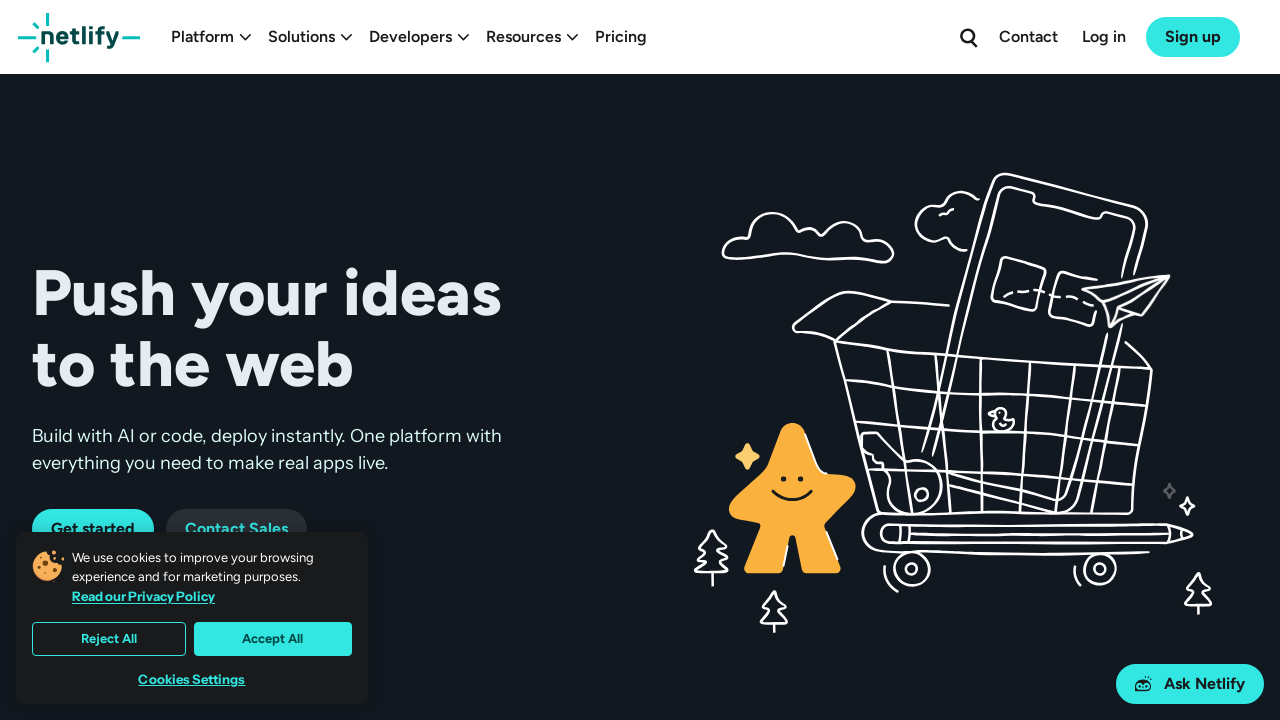

Navigated to Products page
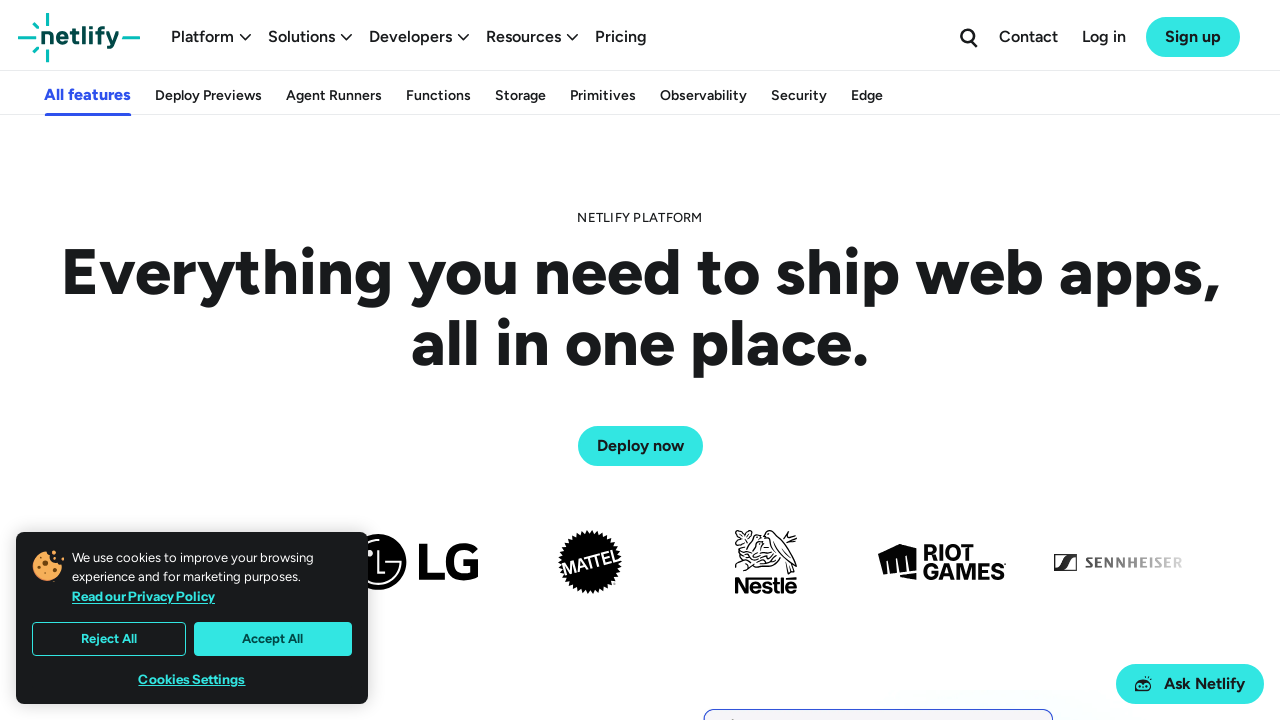

Waited for Products page to load (domcontentloaded state)
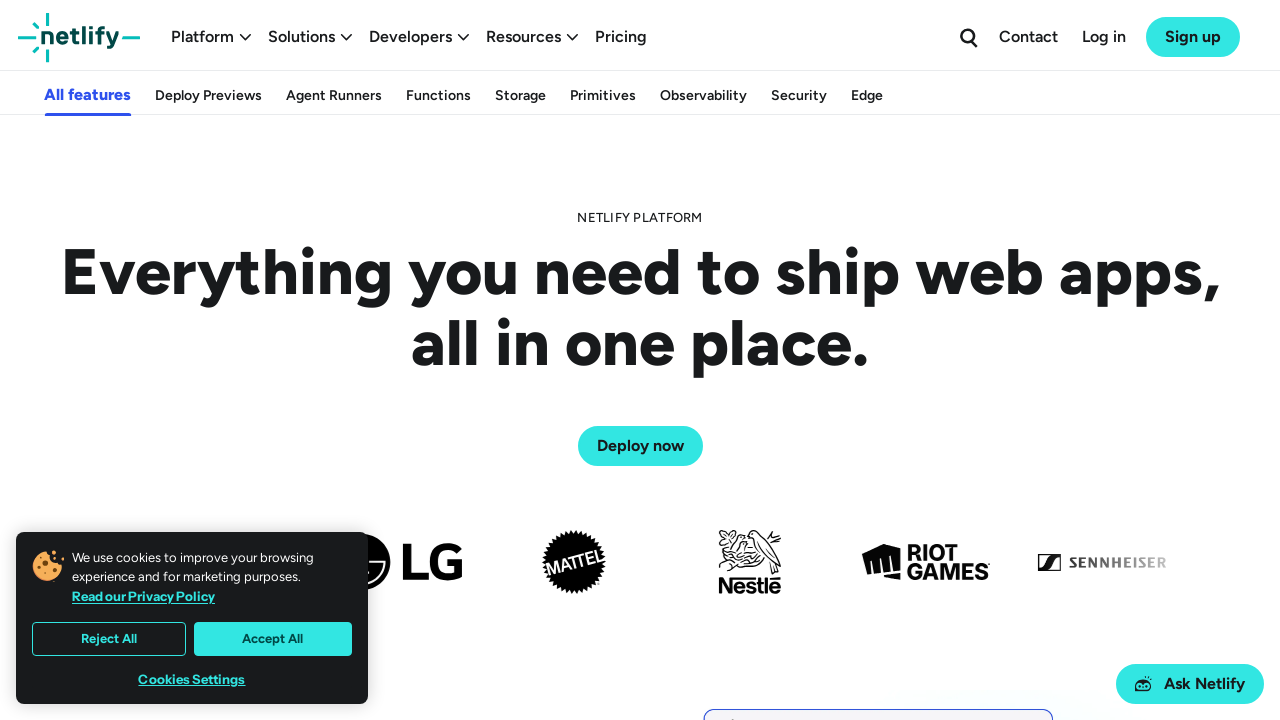

Verified Products page has at least one main heading (h1)
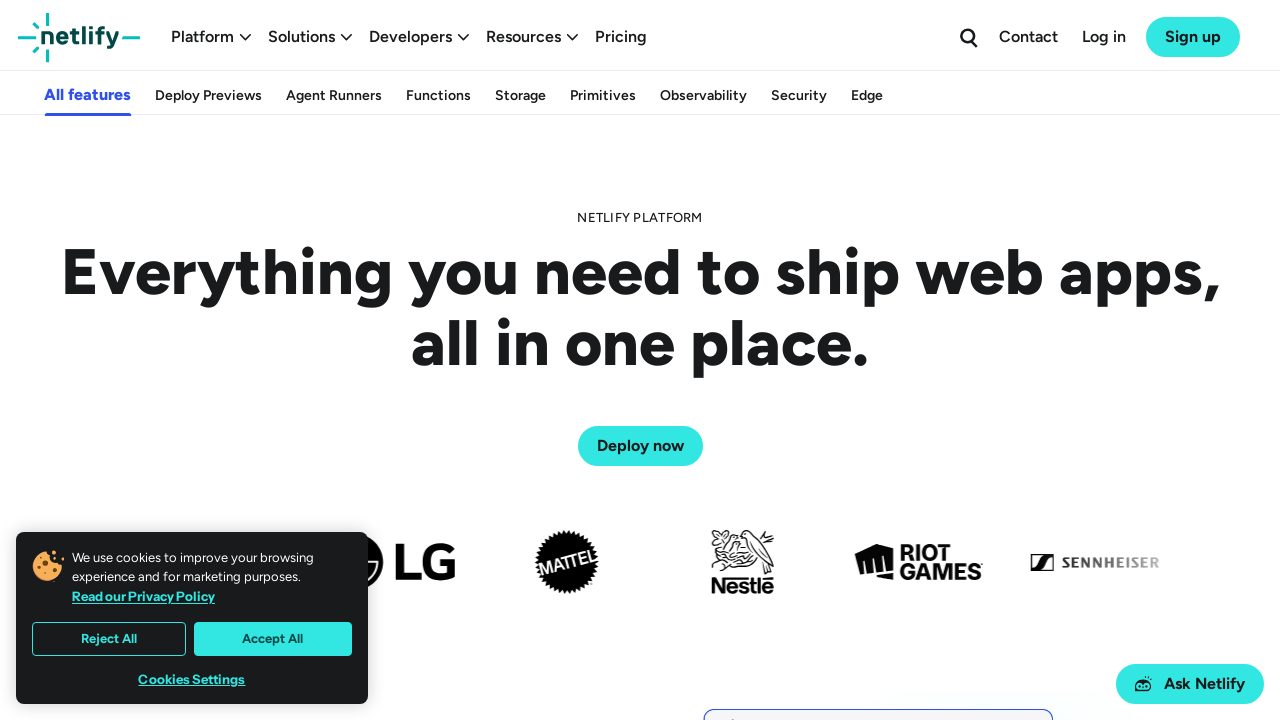

Verified Products page has proper heading structure with 33 headings
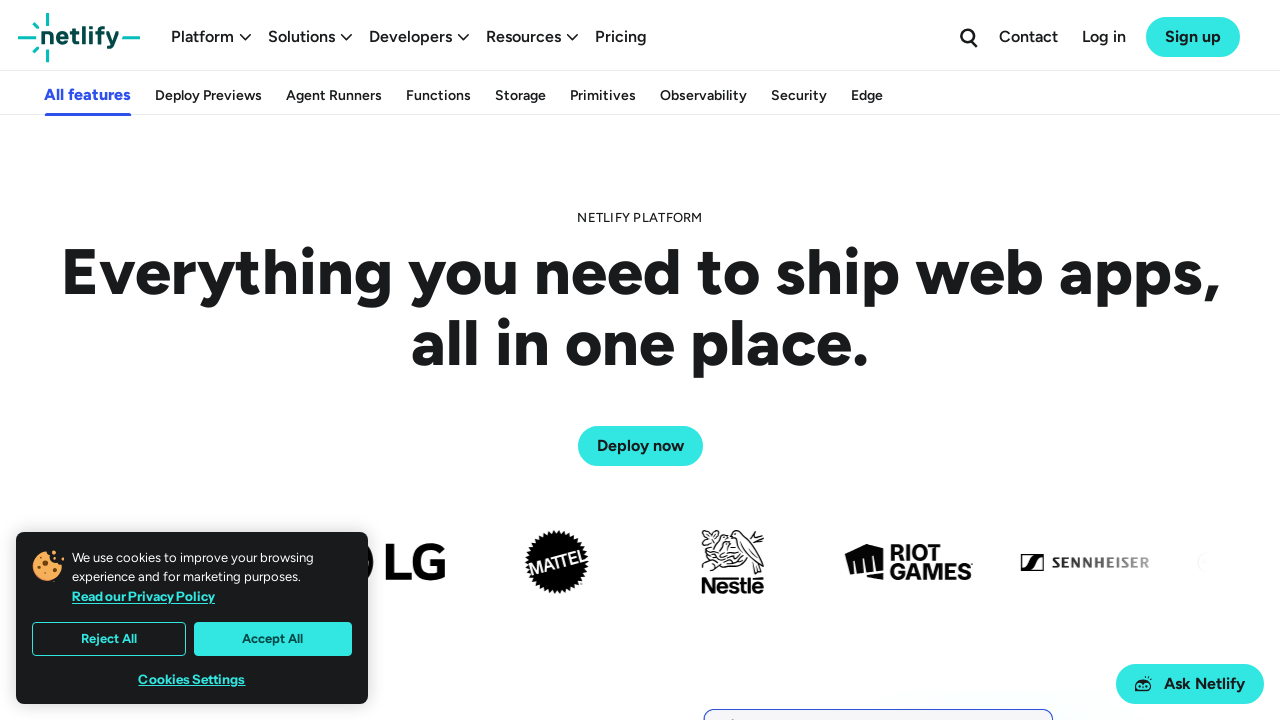

Navigated to Pricing page
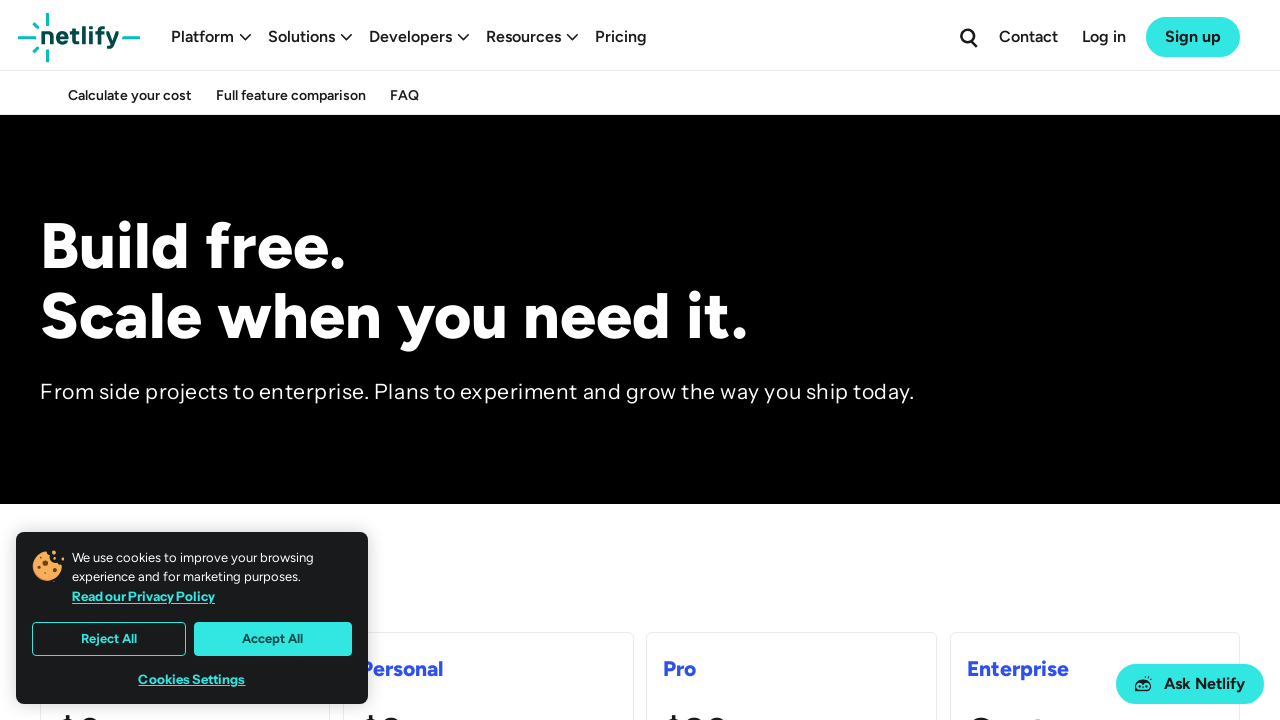

Waited for Pricing page to load (domcontentloaded state)
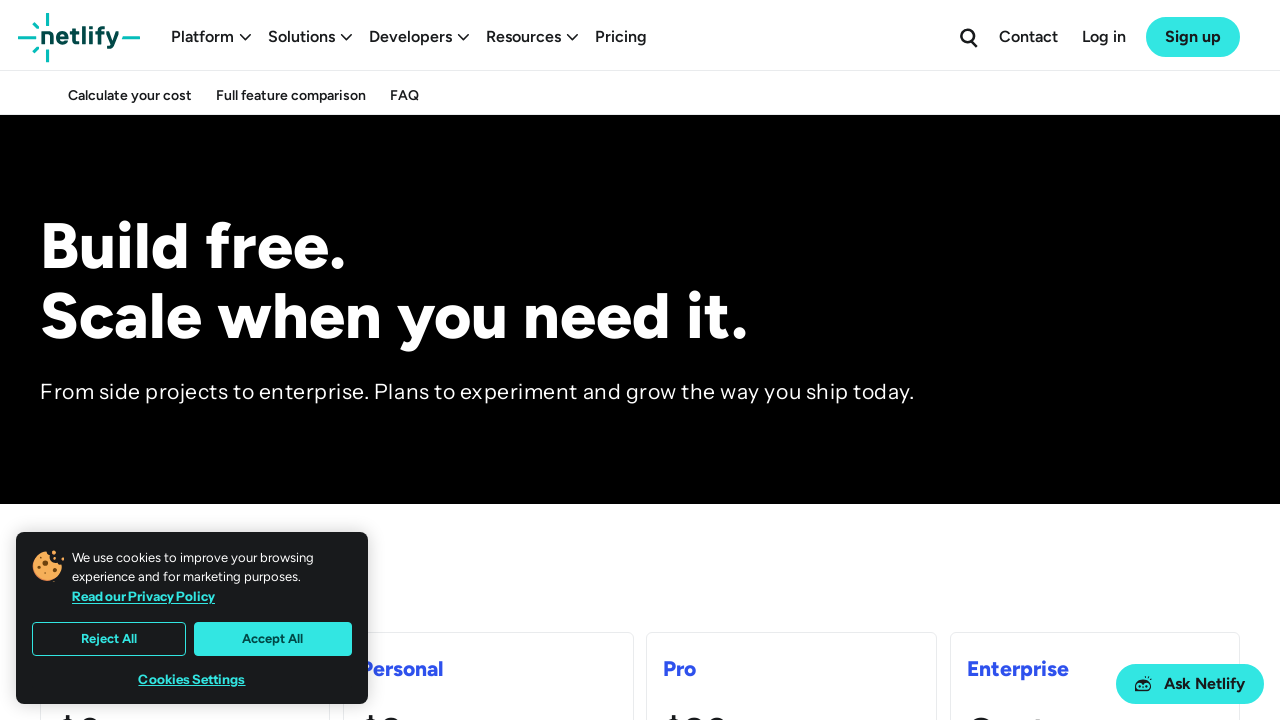

Verified Pricing page has at least one main heading (h1)
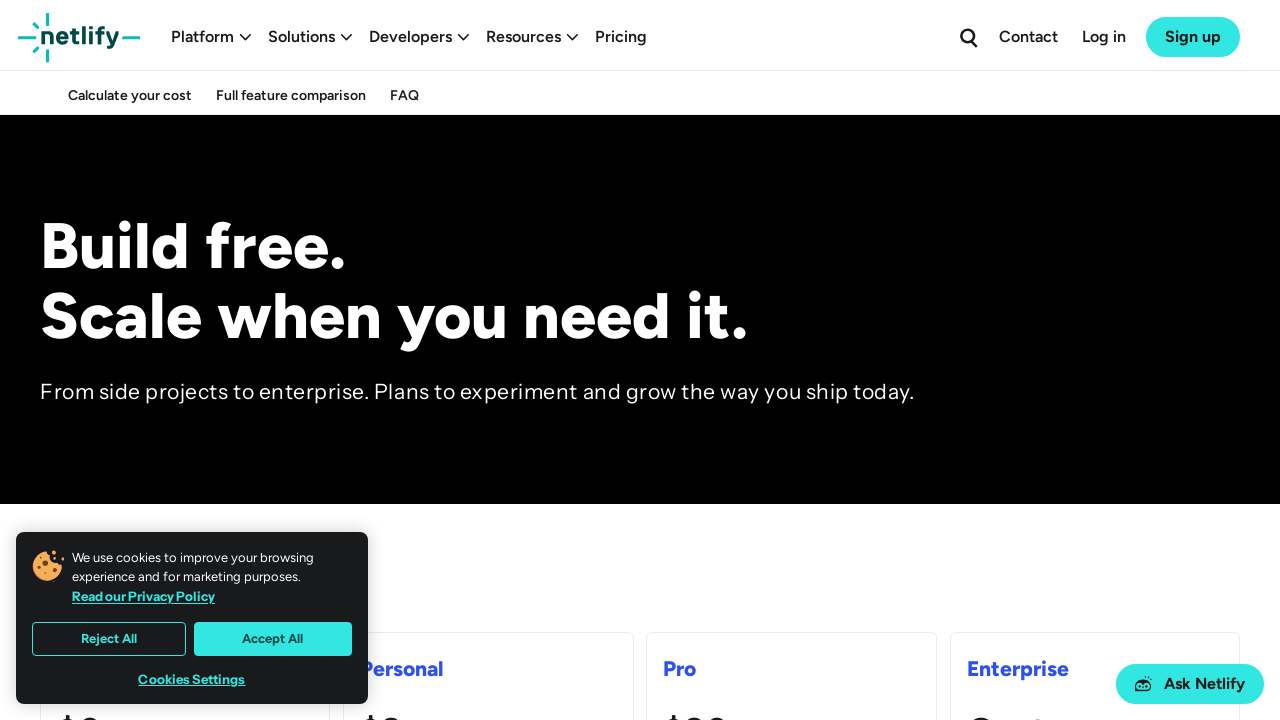

Verified Pricing page has proper heading structure with 36 headings
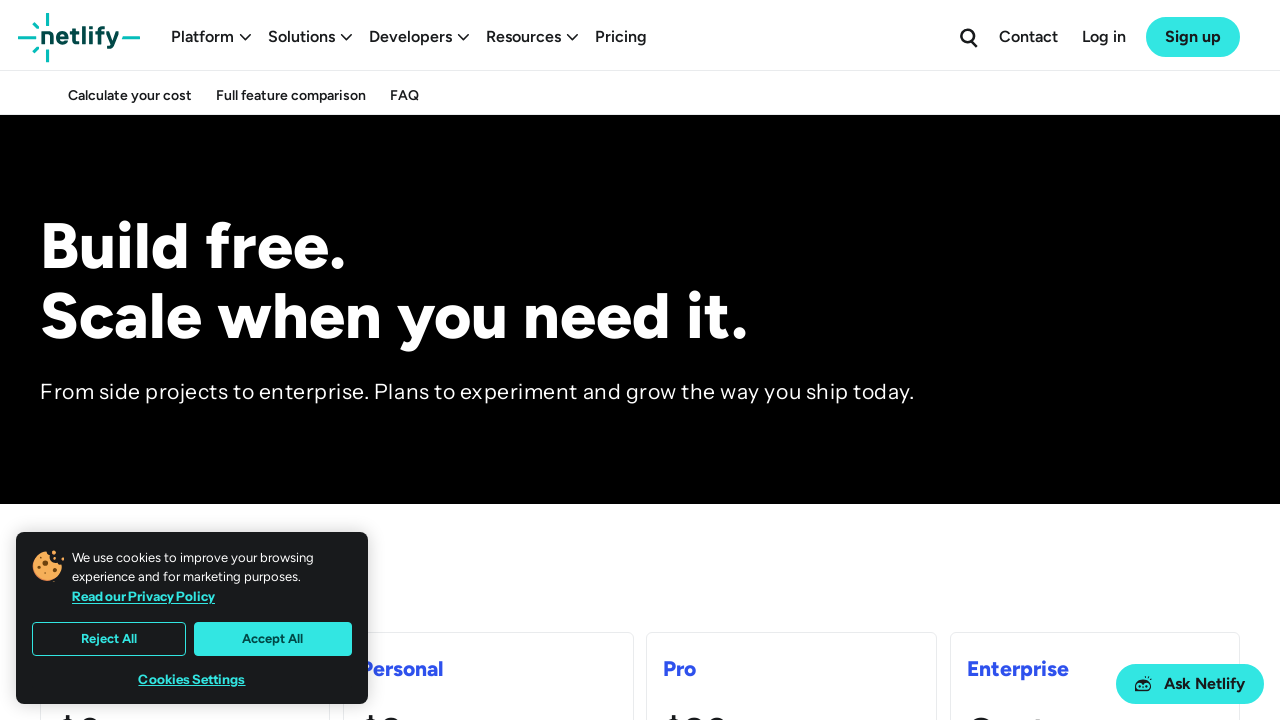

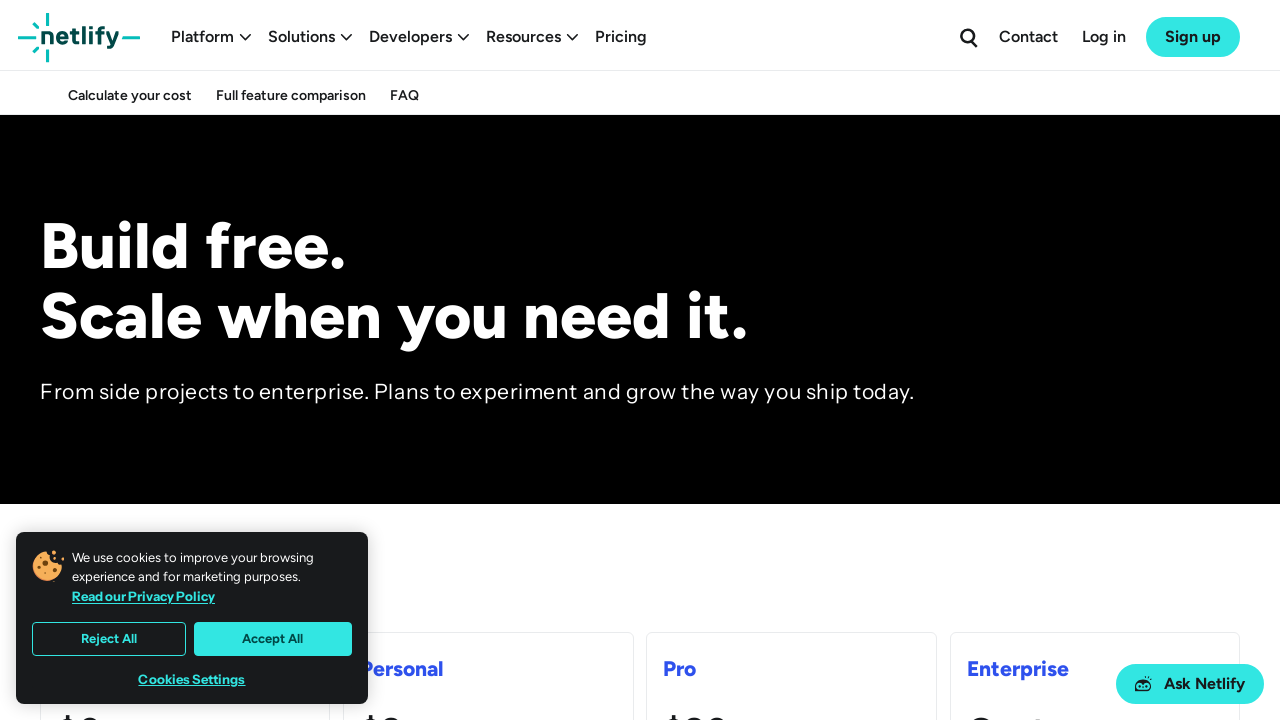